Tests American Airlines flight search by entering an origin airport and selecting from the autocomplete suggestions

Starting URL: https://www.americanairlines.in/

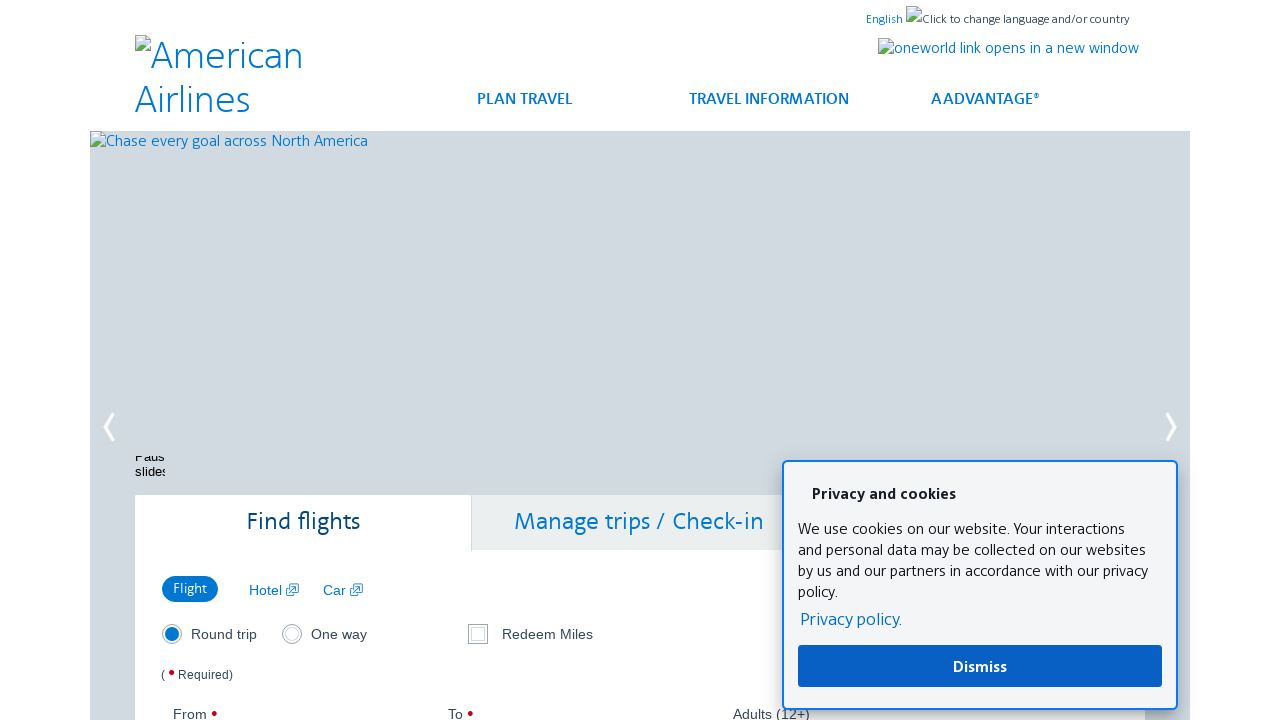

Filled origin airport field with 'san' on input#reservationFlightSearchForm\.originAirport
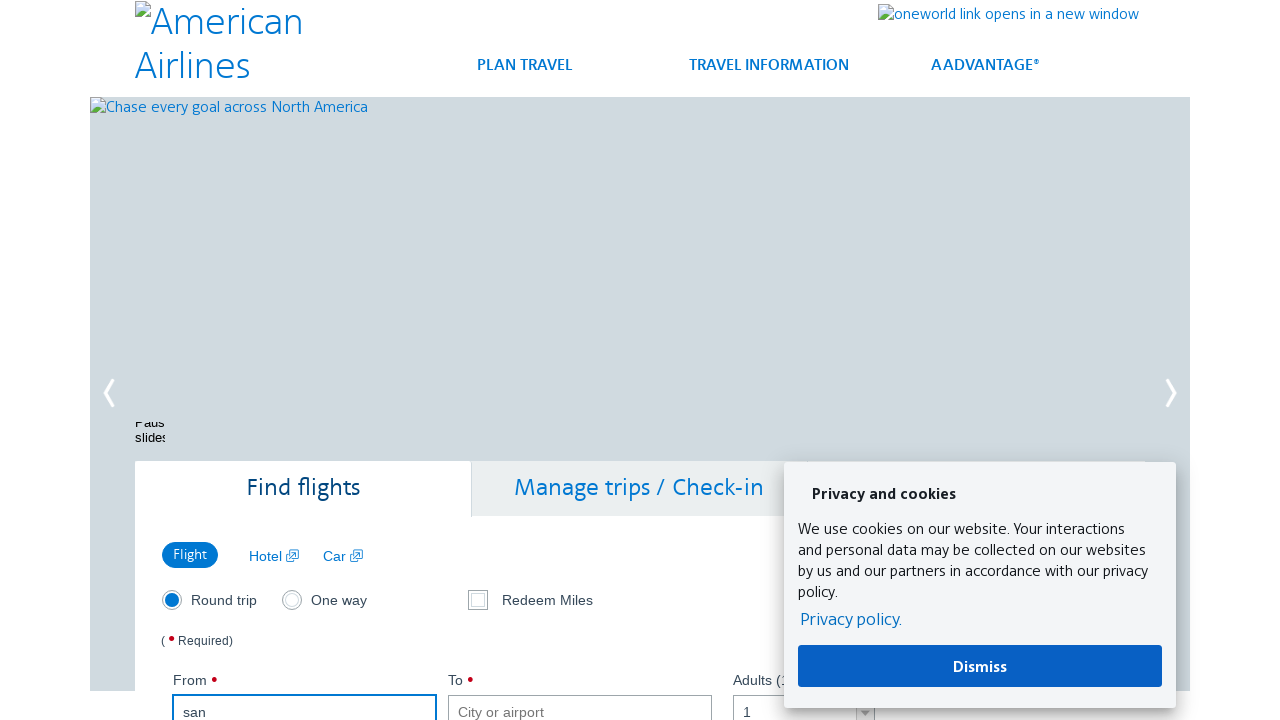

Waited for autocomplete suggestions containing 'San' to appear
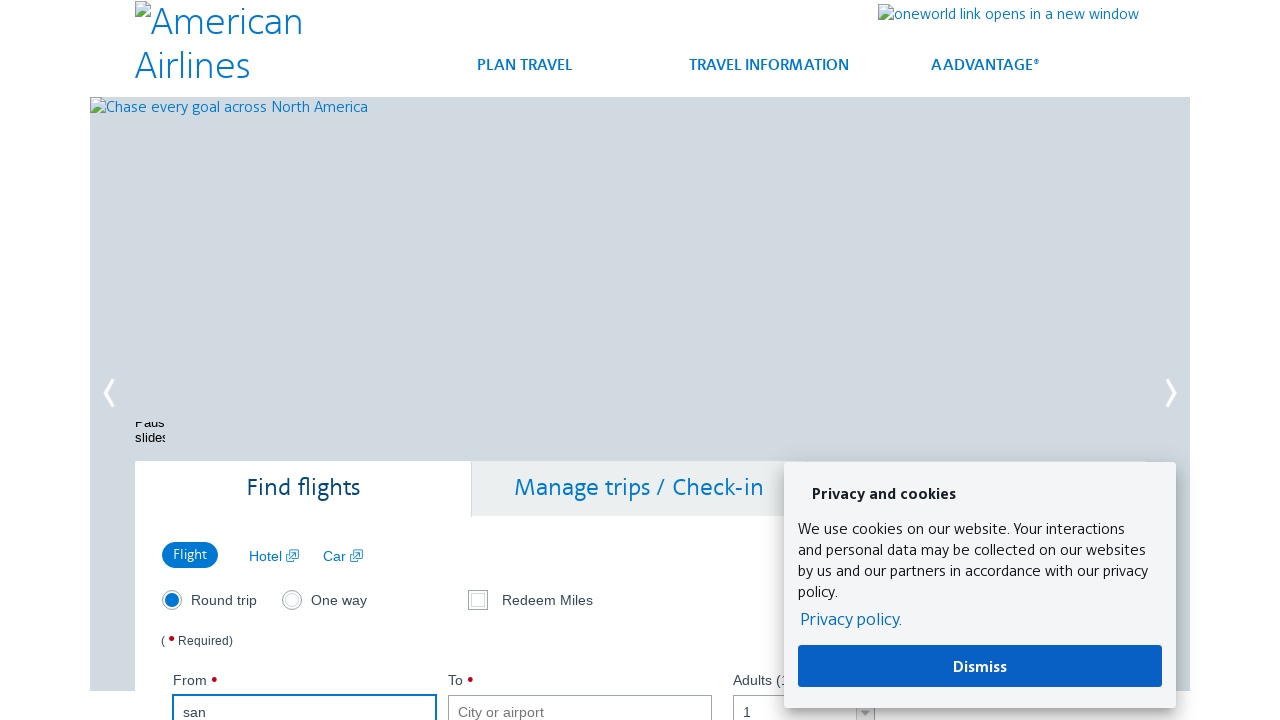

Retrieved all autocomplete suggestions containing 'San'
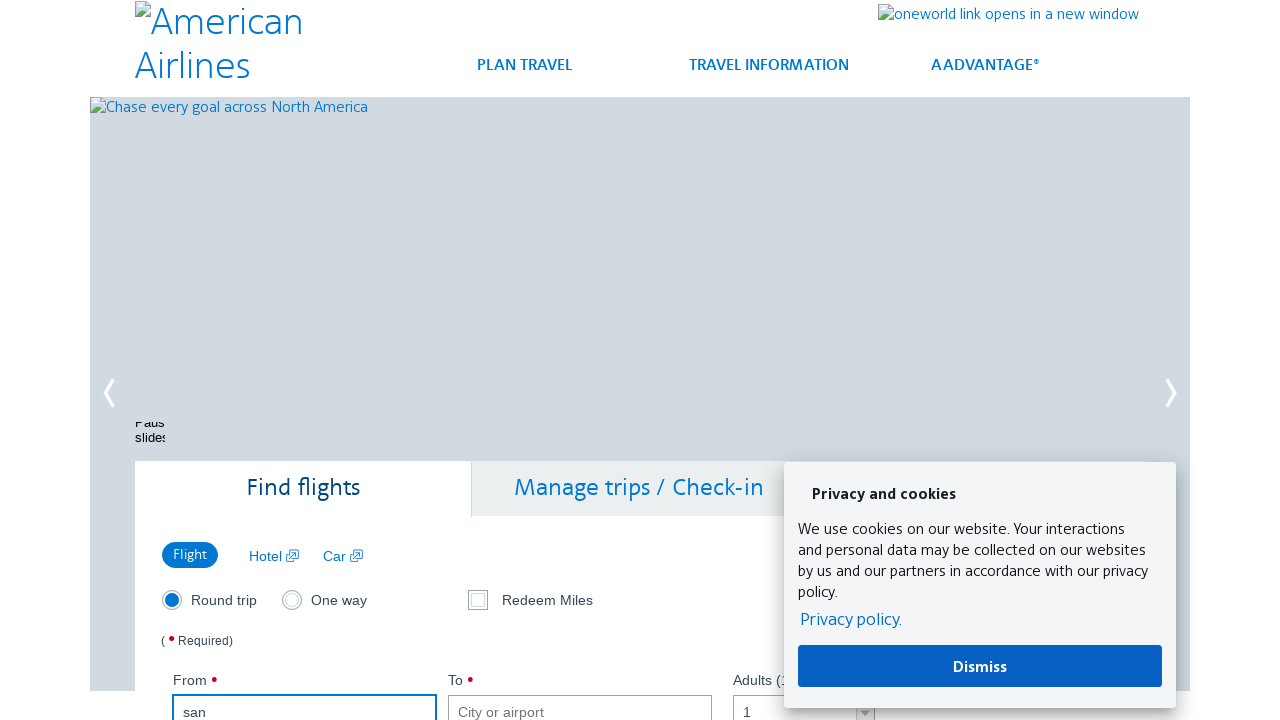

Selected 'San Jose (SJO), Costa Rica' from autocomplete suggestions at (332, 360) on a:has-text('San') >> nth=7
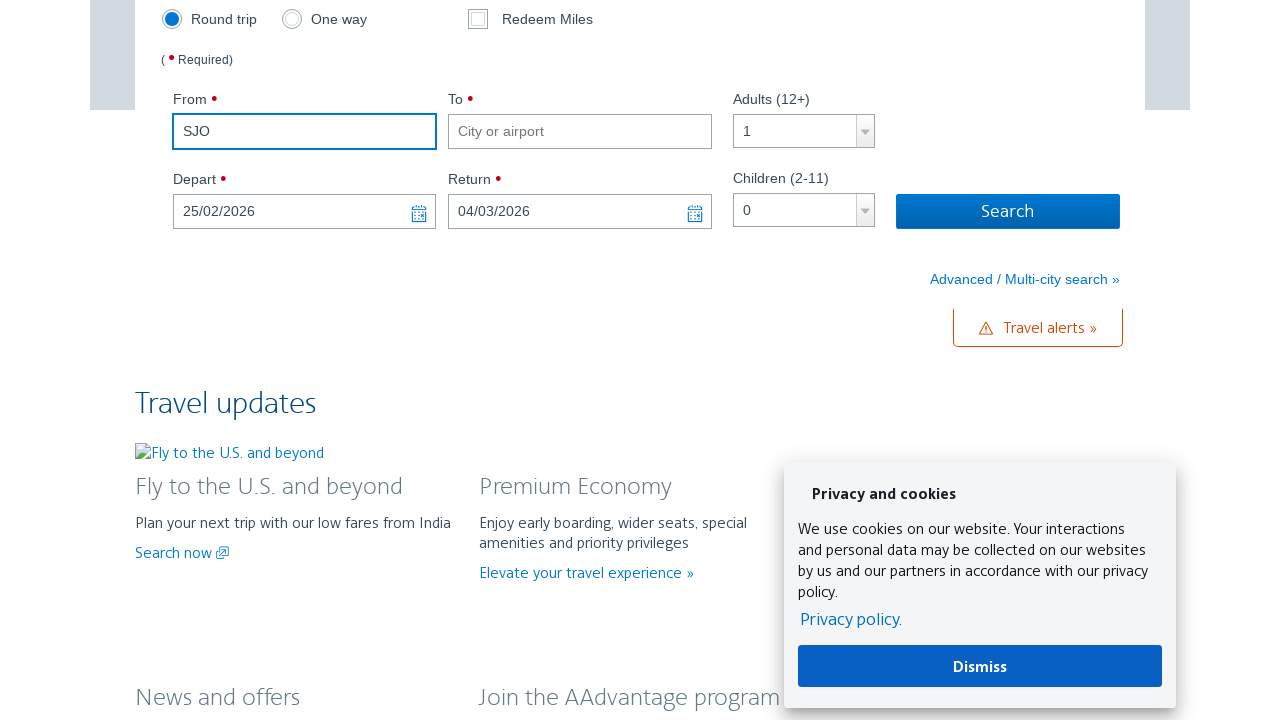

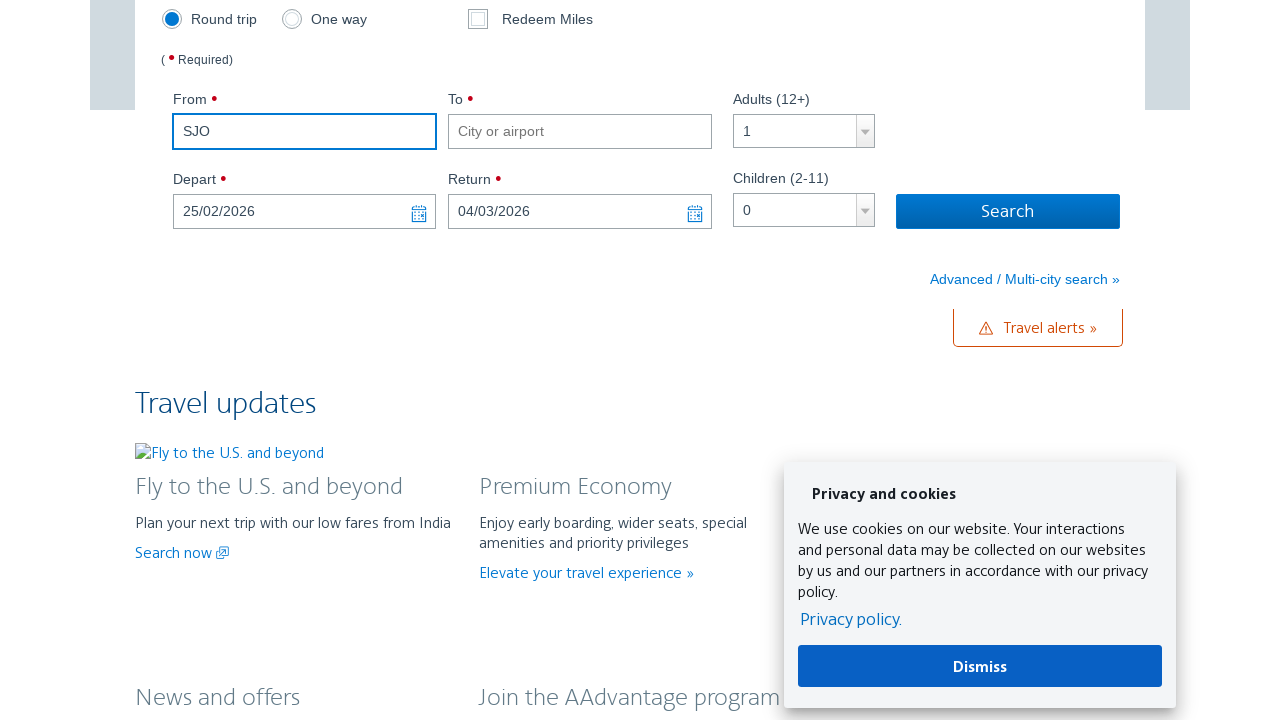